Tests file download functionality by navigating to the File Downloader page and clicking on a file to download it

Starting URL: https://practice.expandtesting.com/

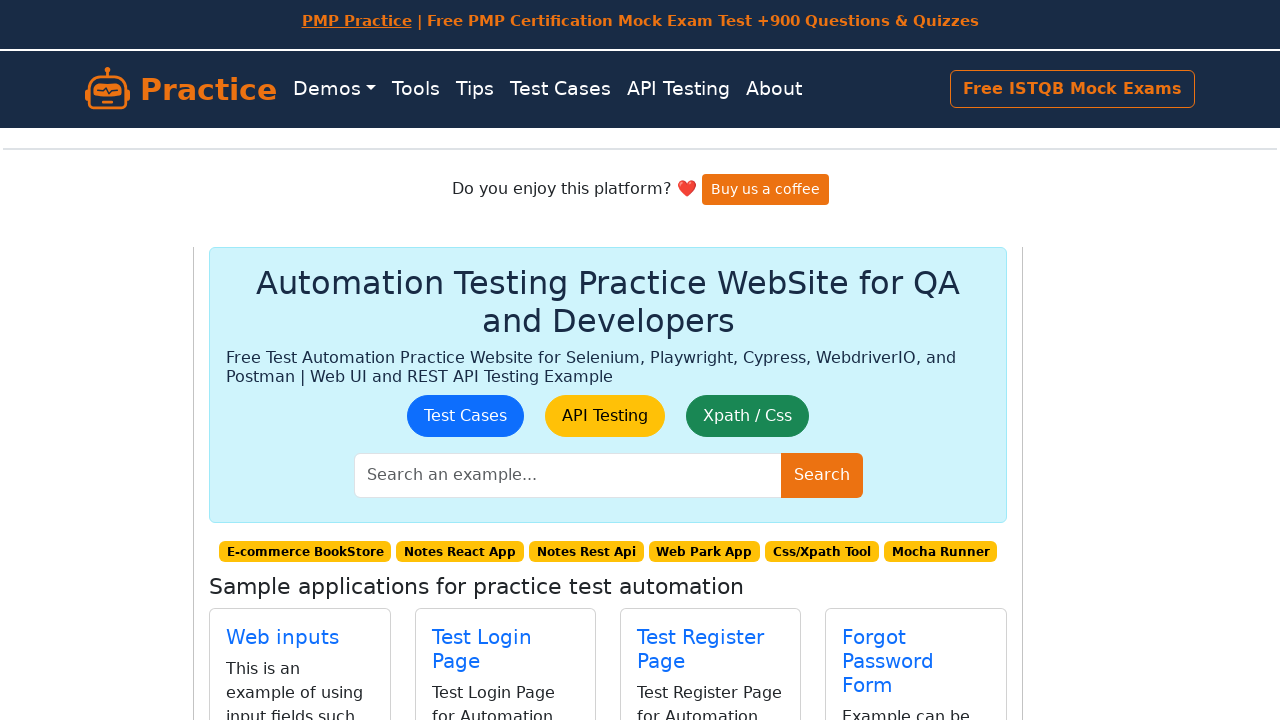

Clicked on File Downloader link at (655, 388) on internal:role=link[name="File Downloader"i]
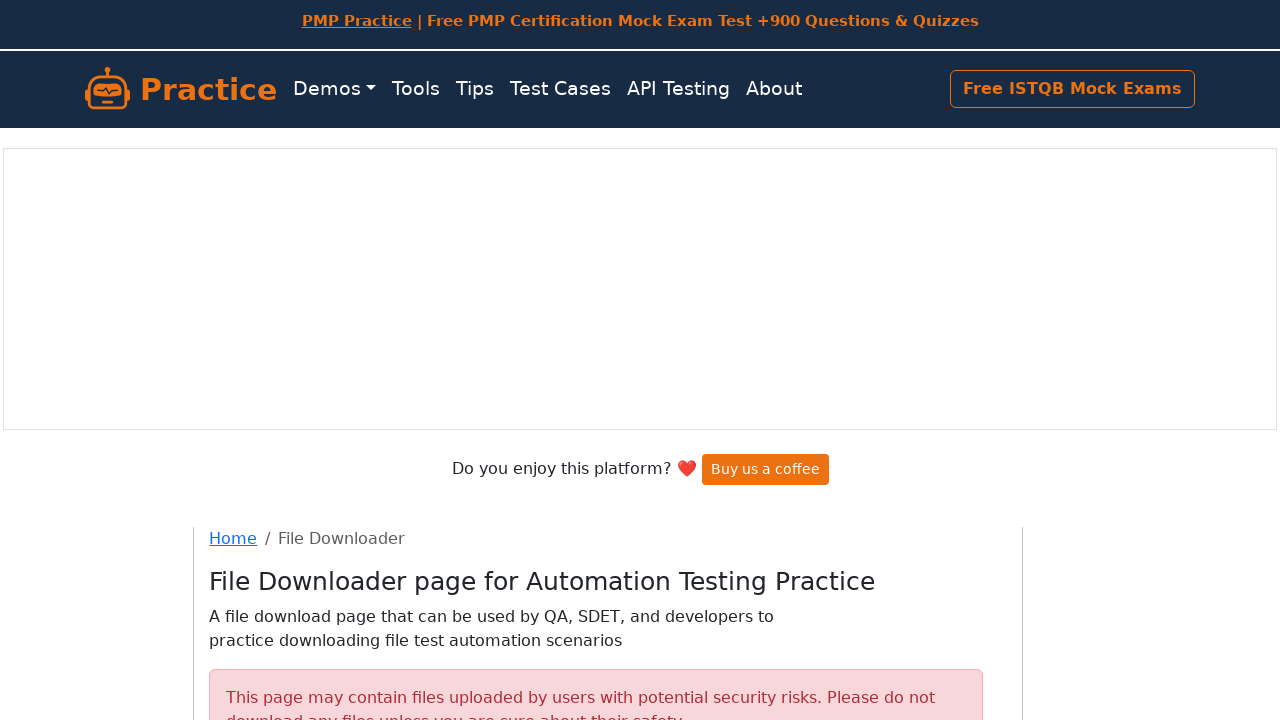

Clicked on some-file.txt to download at (272, 400) on internal:testid=[data-testid="some-file.txt"s]
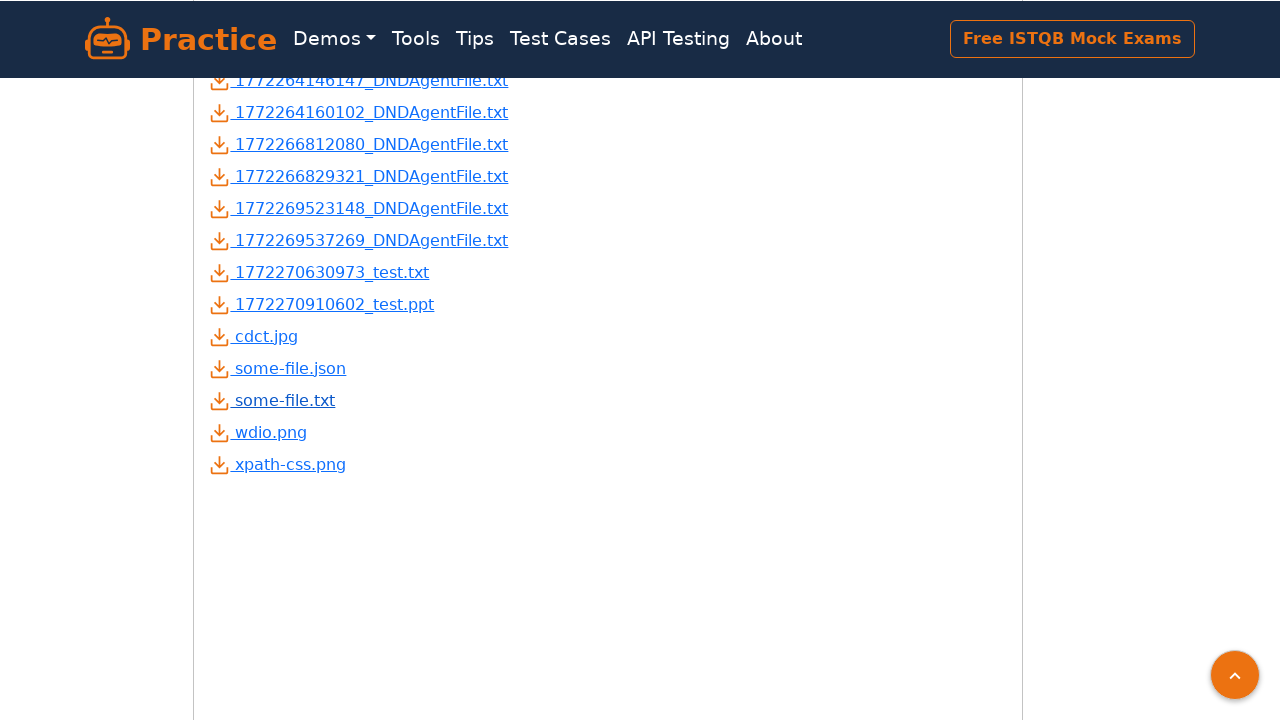

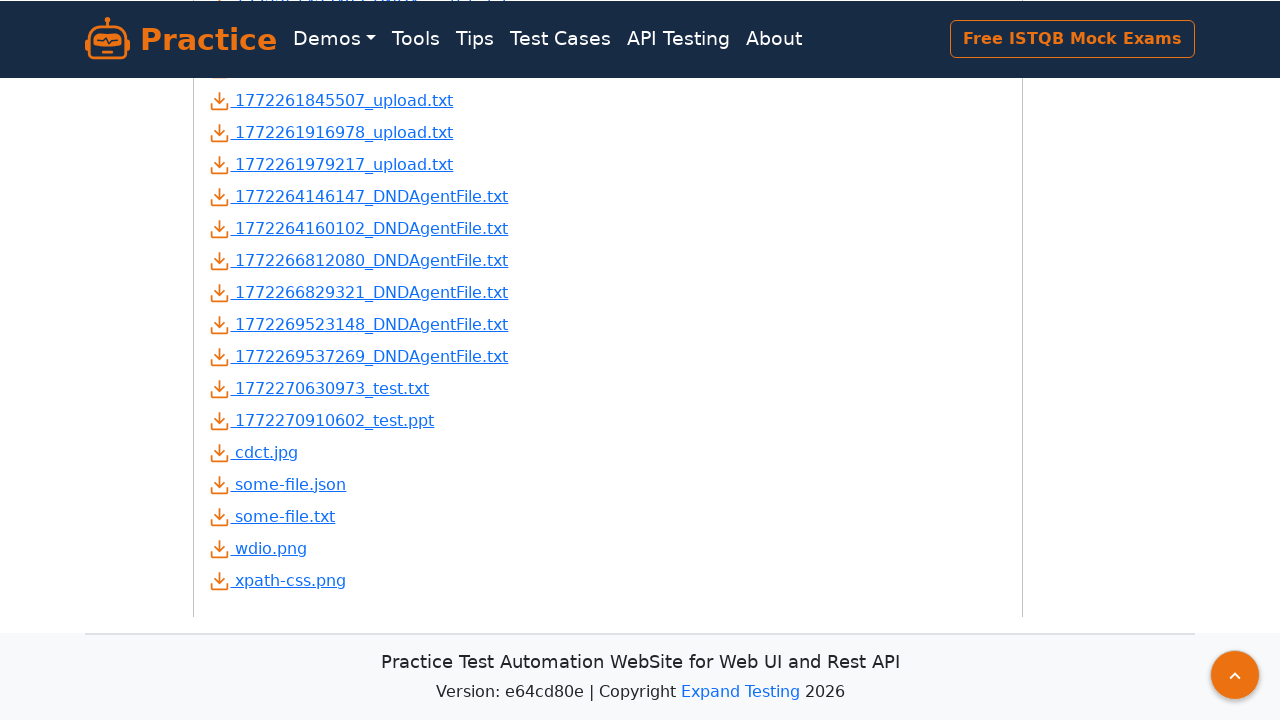